Tests context menu by right-clicking on the designated area and accepting the alert

Starting URL: https://the-internet.herokuapp.com/

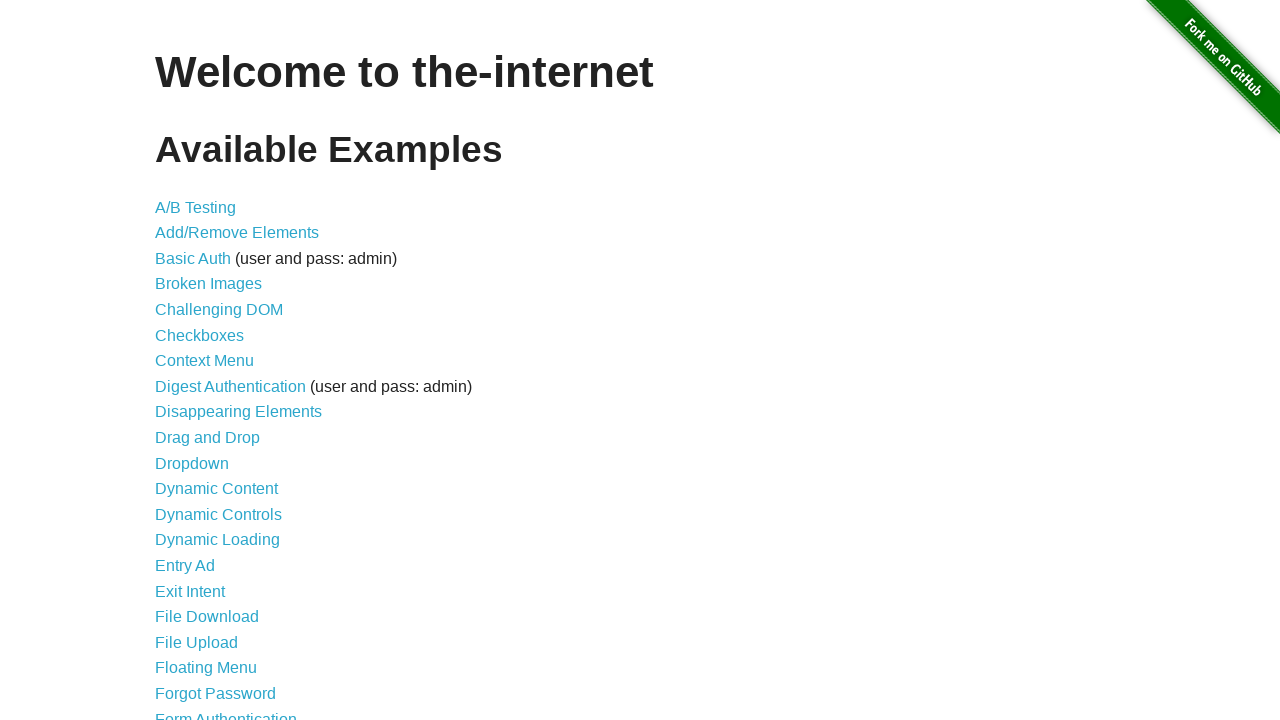

Clicked on Context Menu link at (204, 361) on xpath=//*[contains(text(), 'Context Menu')]
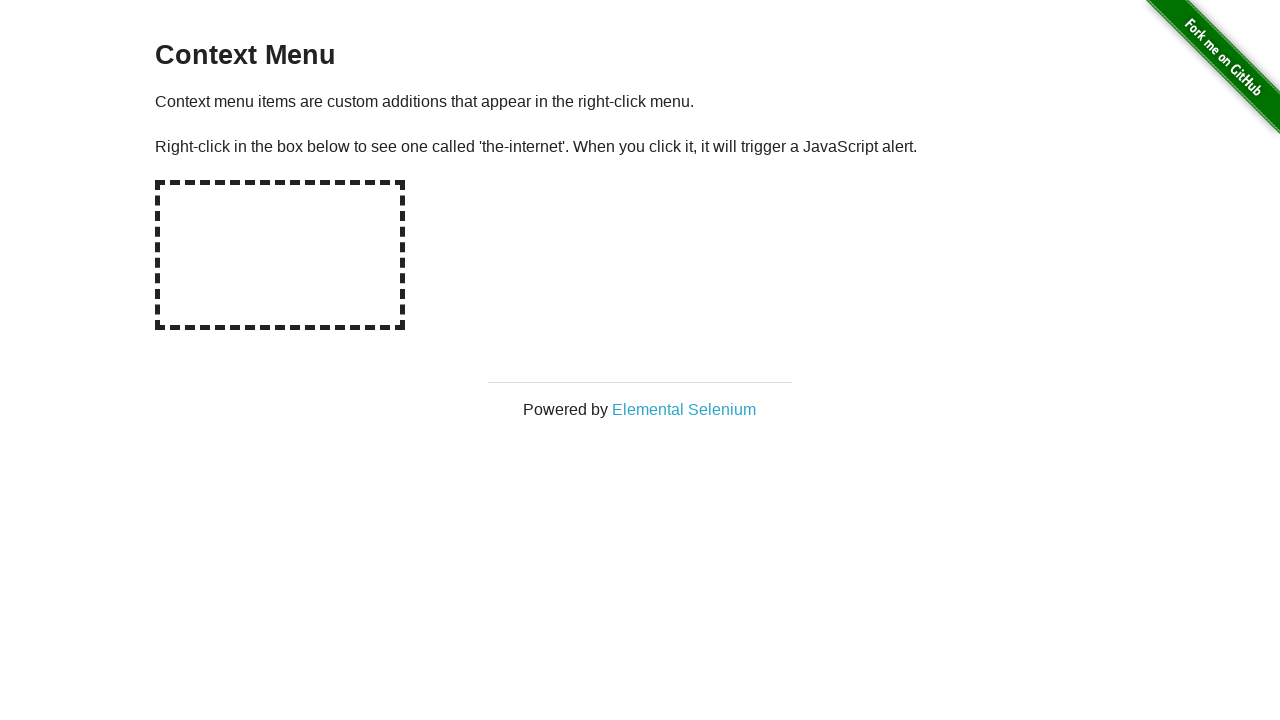

Hot-spot element loaded
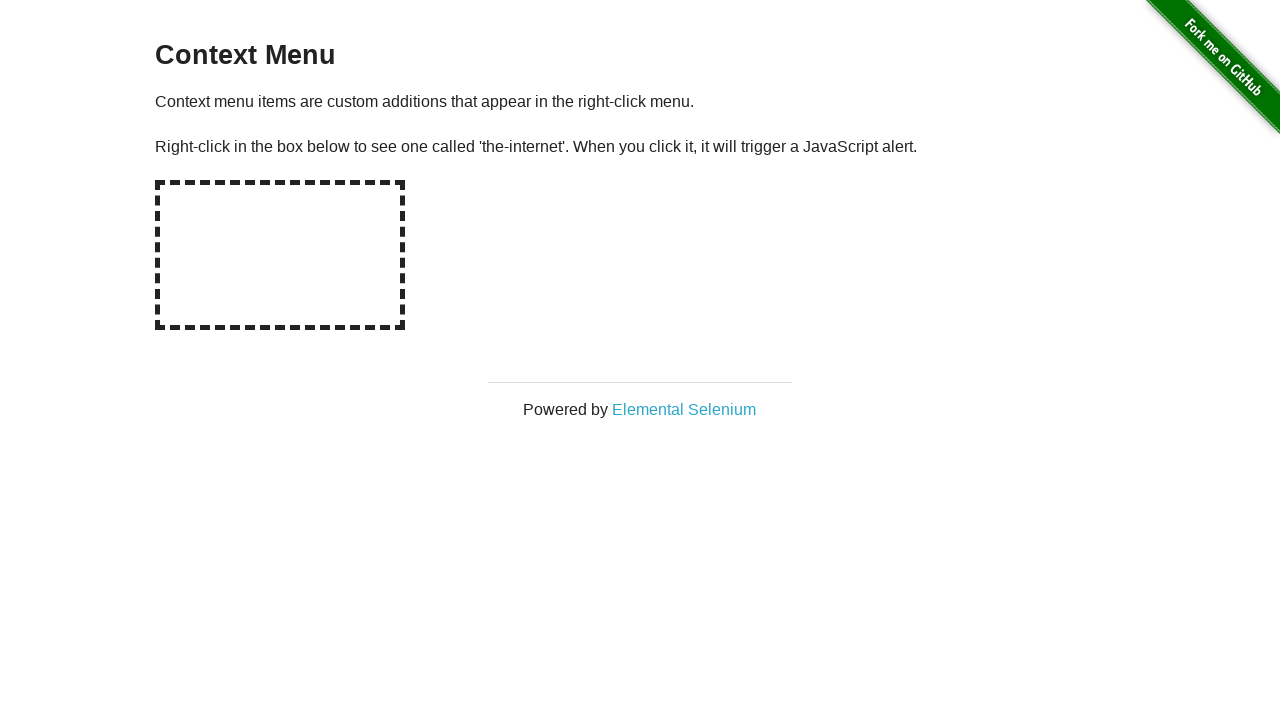

Set up dialog handler to accept alerts
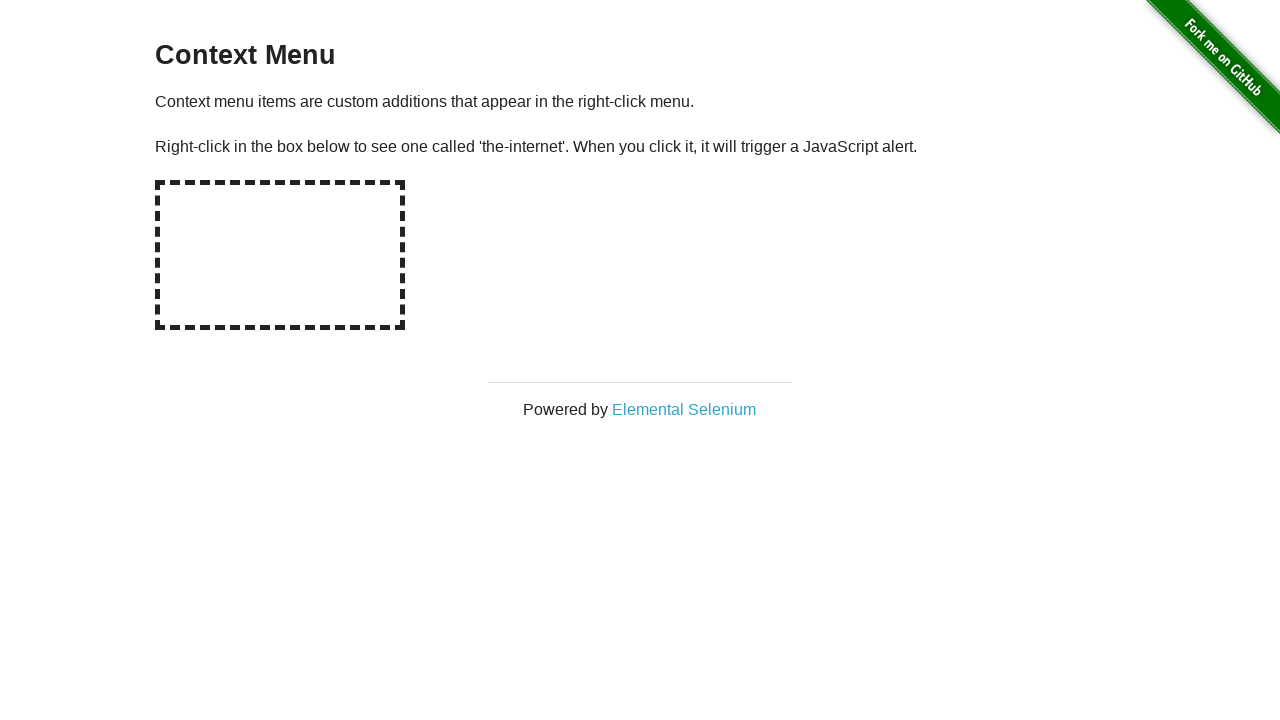

Right-clicked on hot-spot element to trigger context menu at (280, 255) on #hot-spot
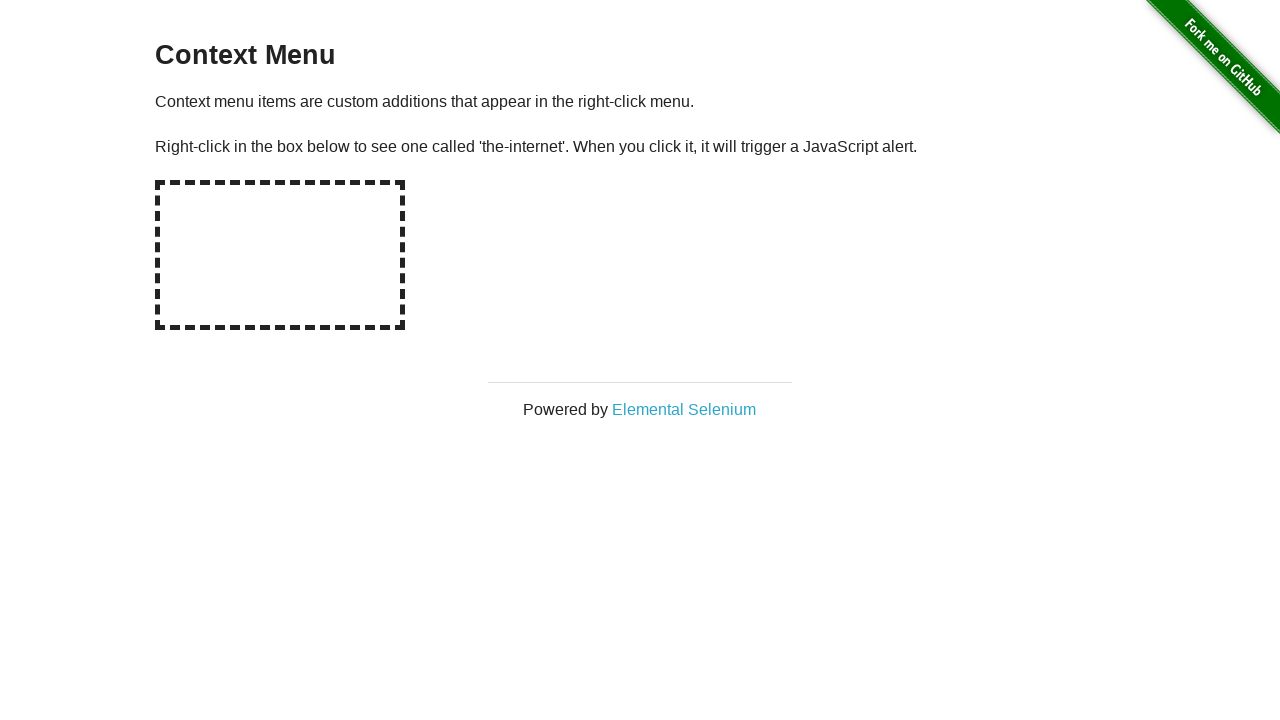

Navigated back to main page
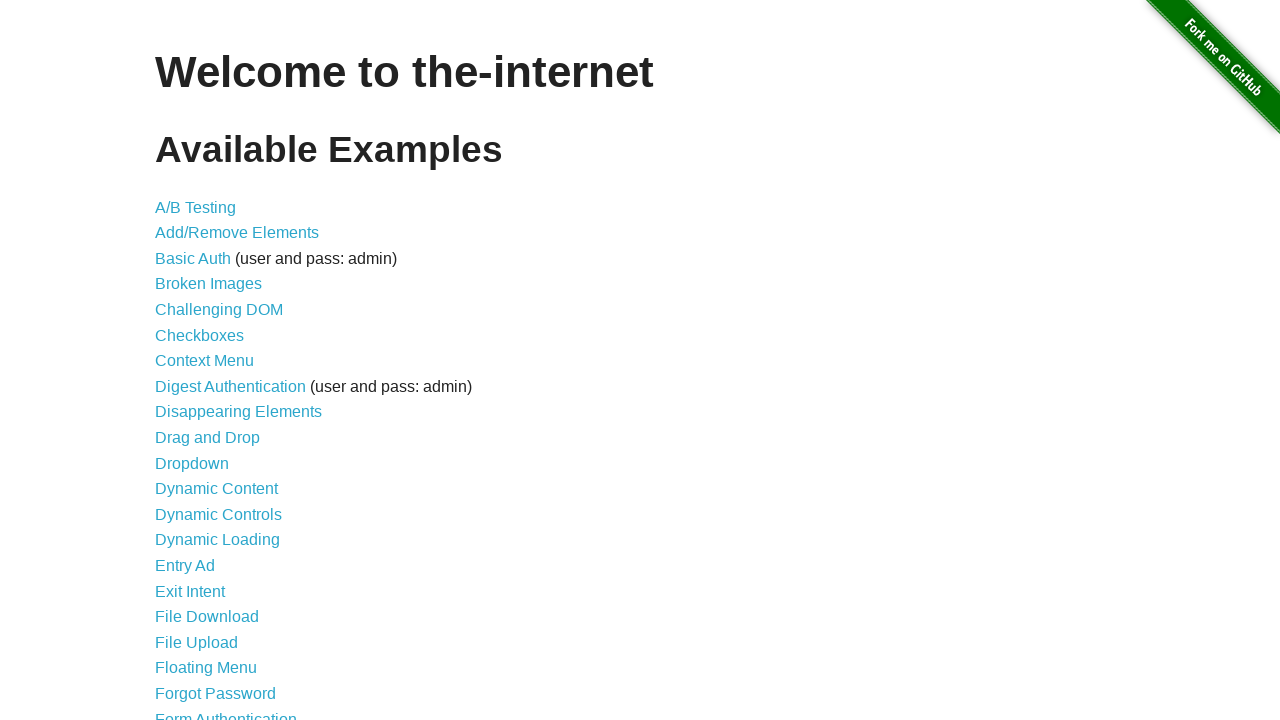

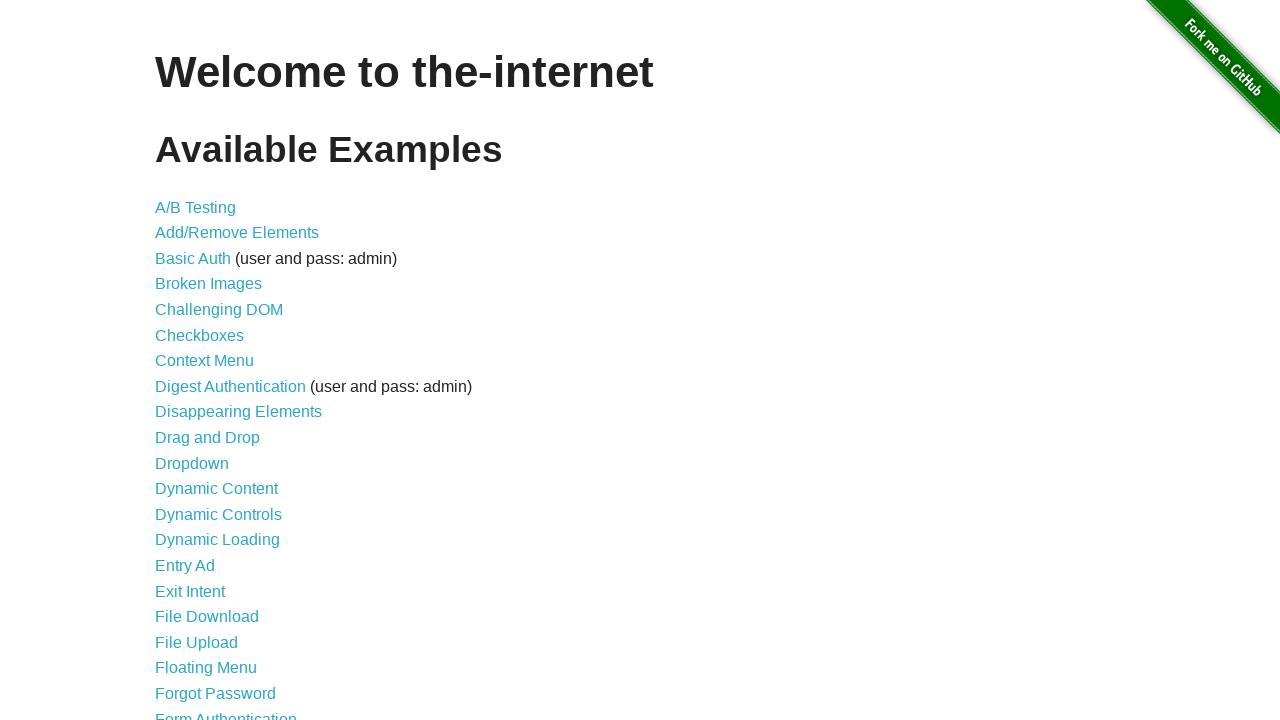